Navigates to GoDaddy website and verifies the page title and URL are correct

Starting URL: https://www.godaddy.com/en-in

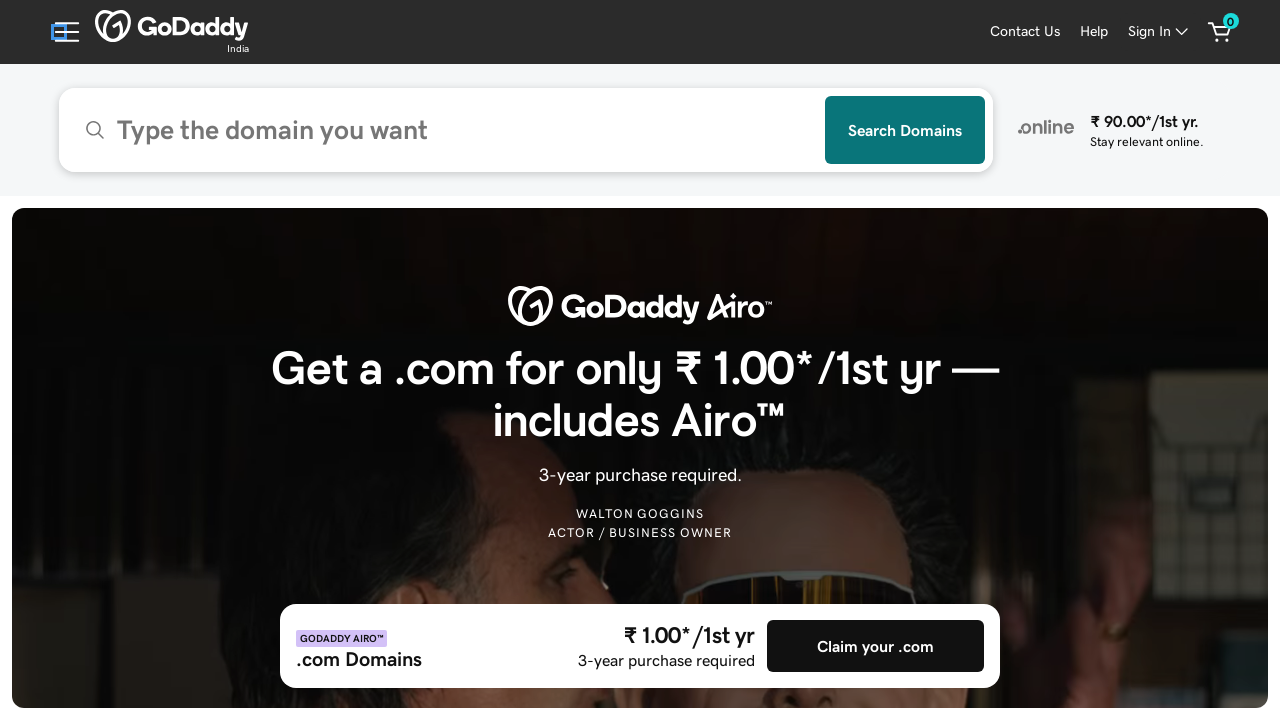

Navigated to GoDaddy website (https://www.godaddy.com/en-in)
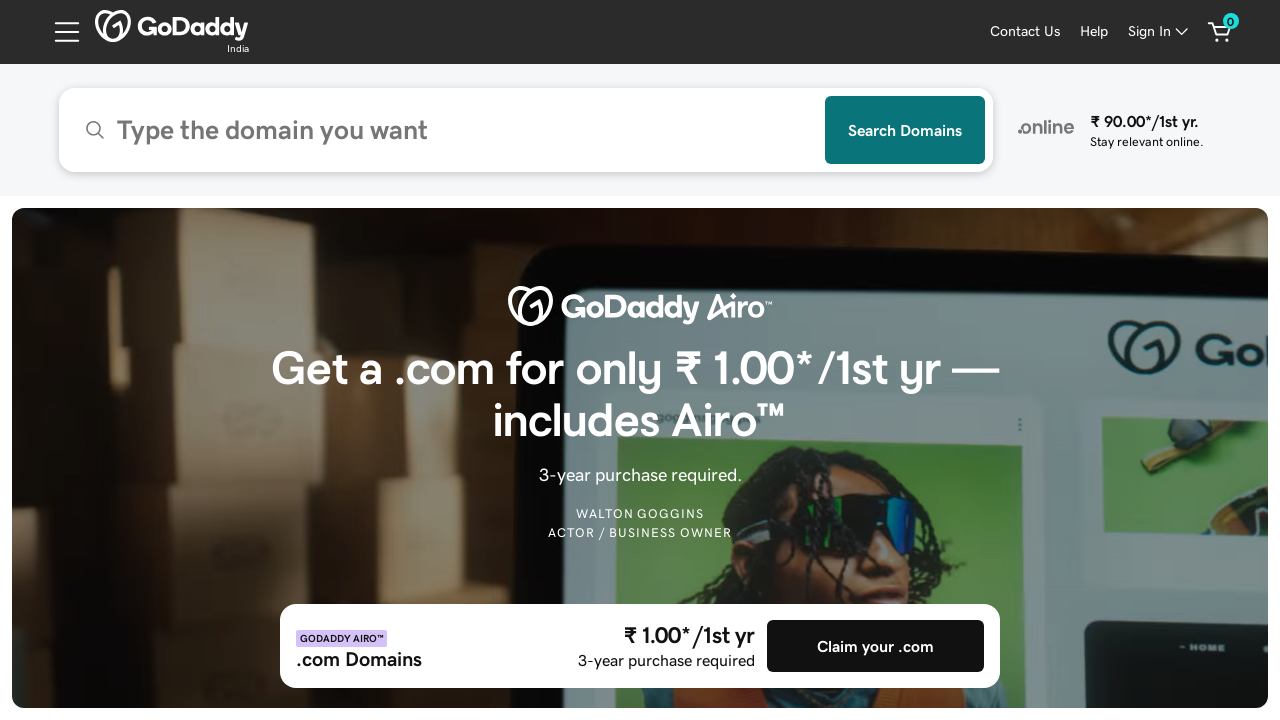

Verified page title is correct
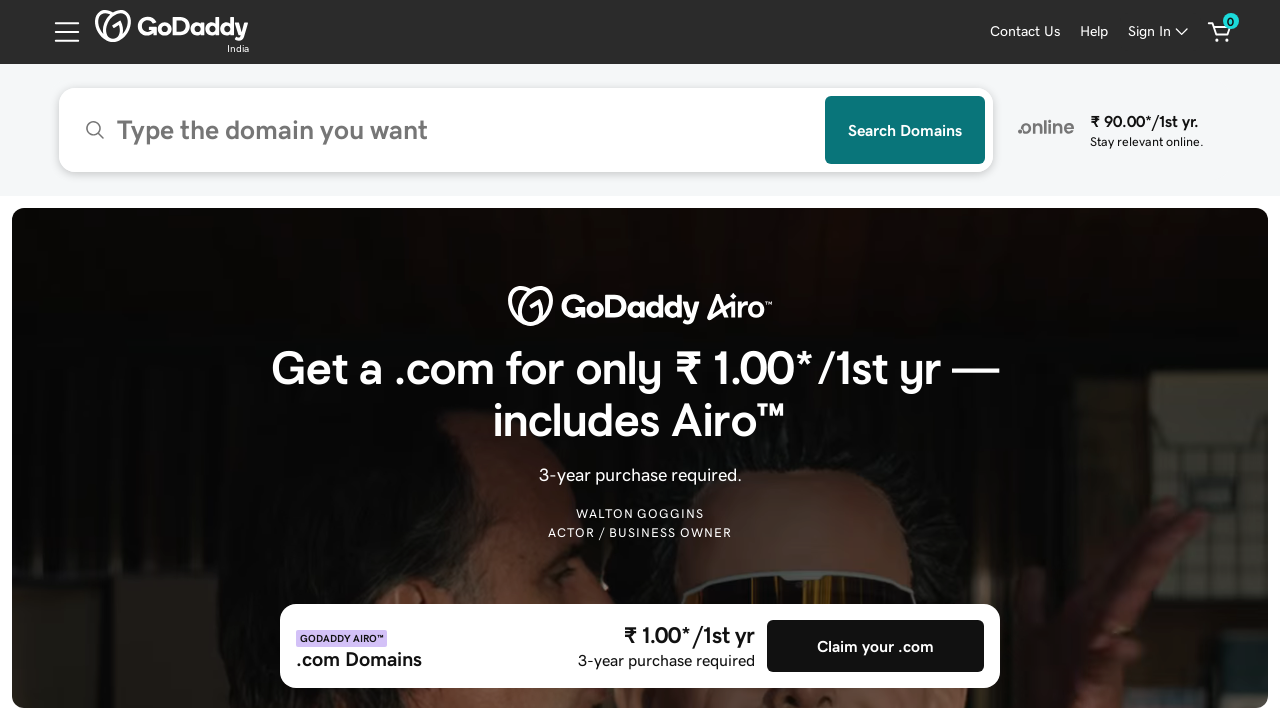

Verified page URL is correct (https://www.godaddy.com/en-in)
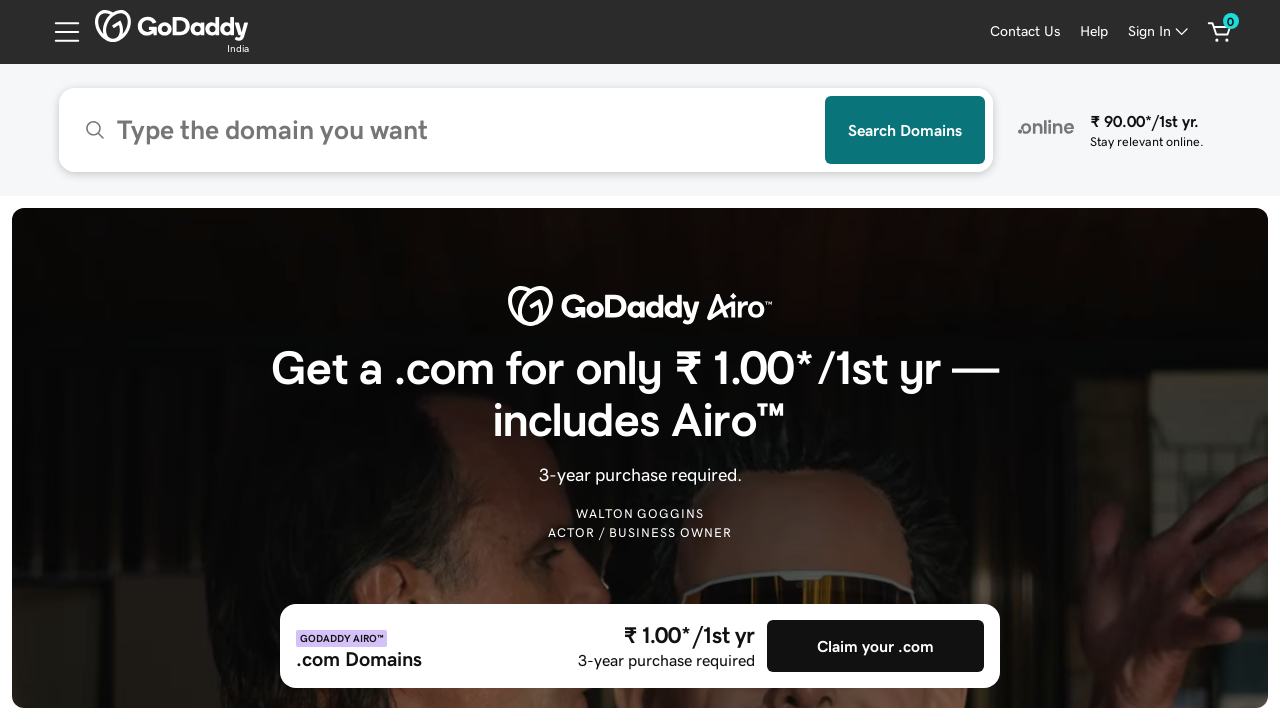

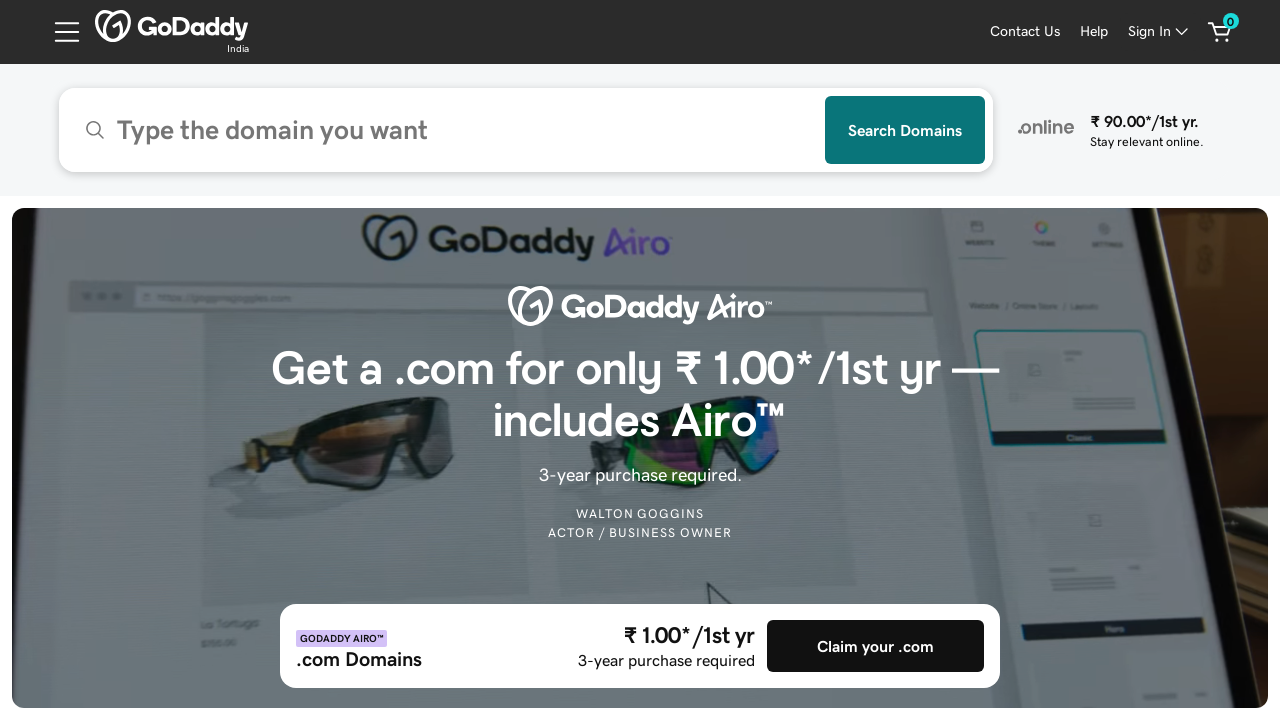